Completes a multi-stage puzzle challenge by solving riddles: entering "rock" for the stone riddle, using a revealed password for the secret riddle, finding the richest merchant, and verifying trial completion.

Starting URL: https://techstepacademy.com/trial-of-the-stones

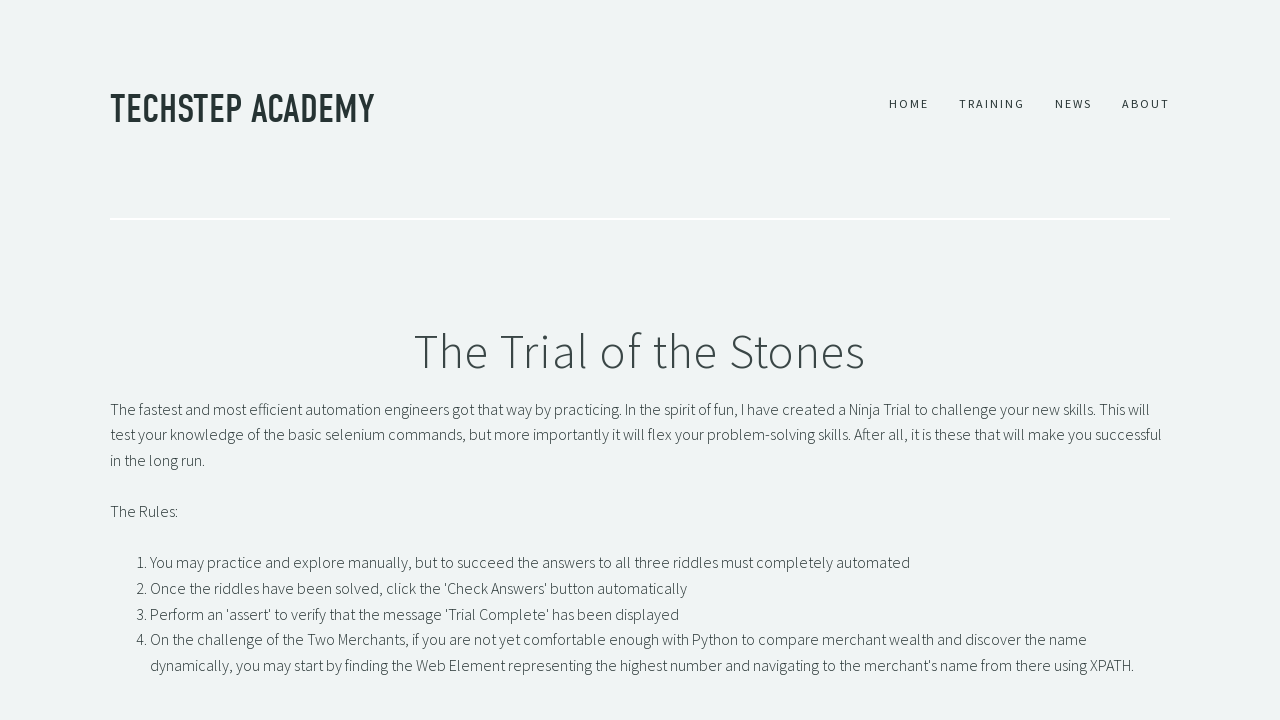

Filled stone riddle input with 'rock' on input[id='r1Input']
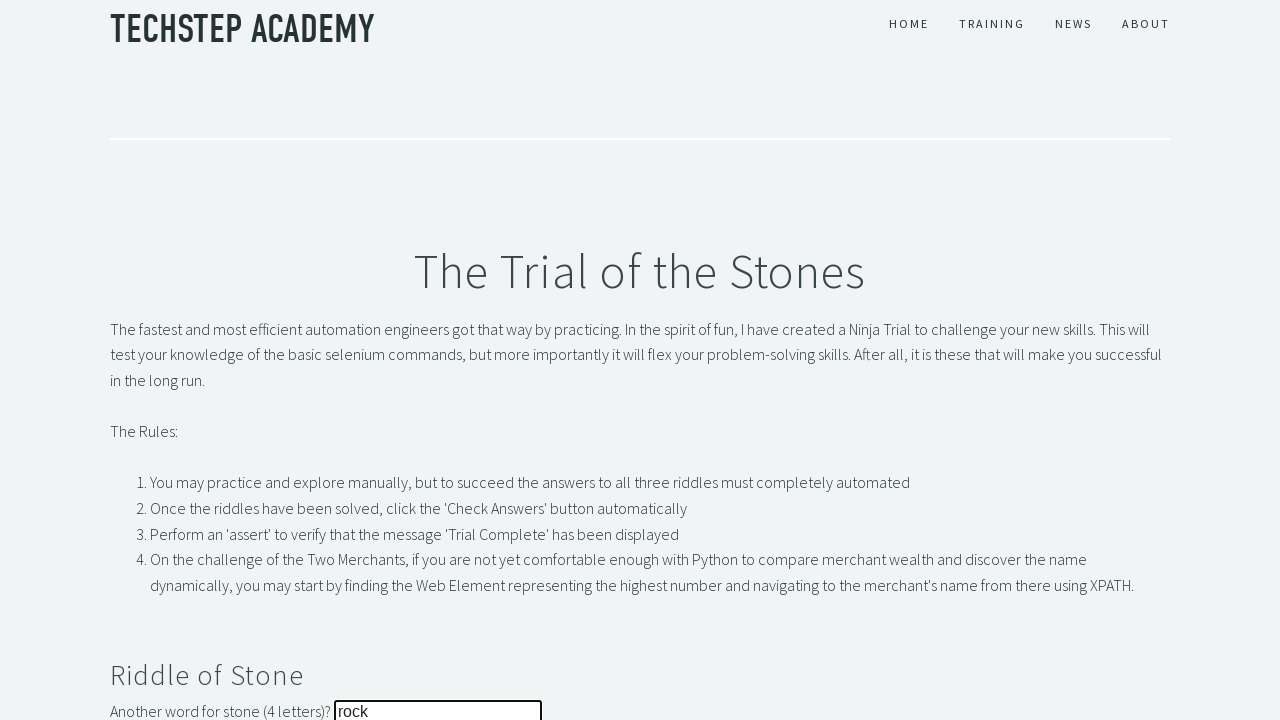

Clicked submit button for stone riddle at (145, 360) on button[id='r1Btn']
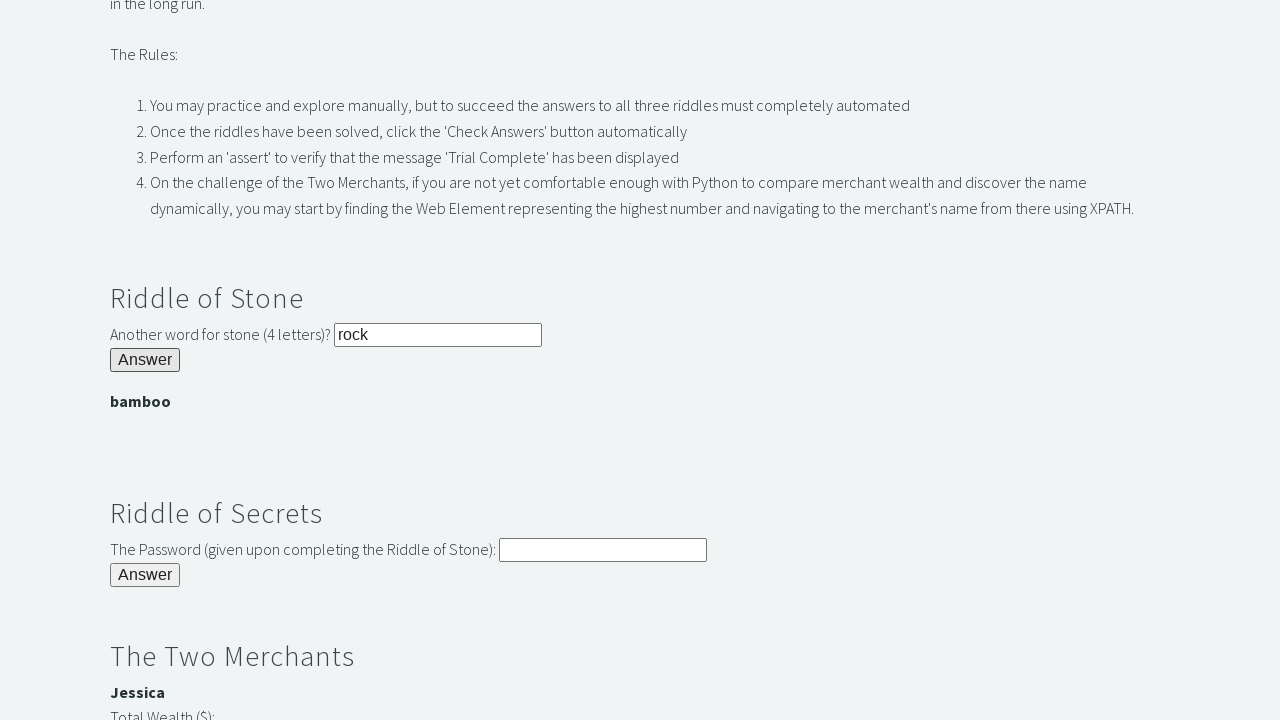

Password banner appeared after solving stone riddle
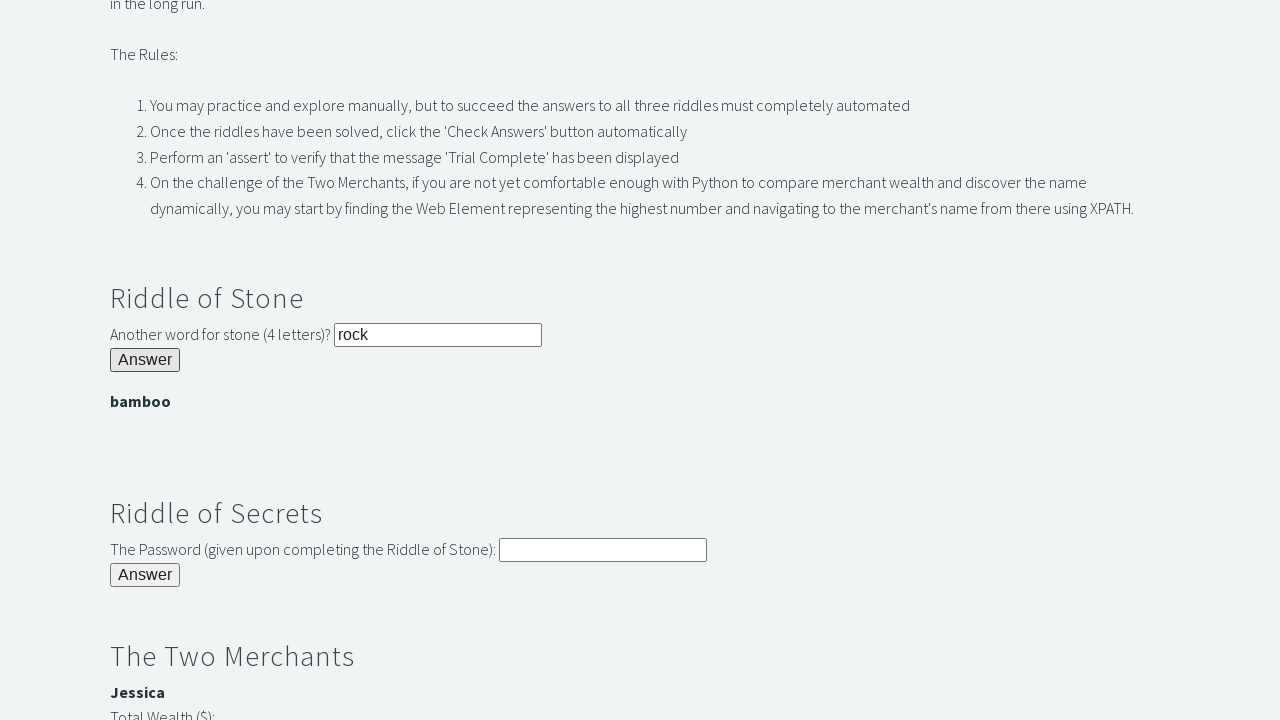

Retrieved revealed password from banner
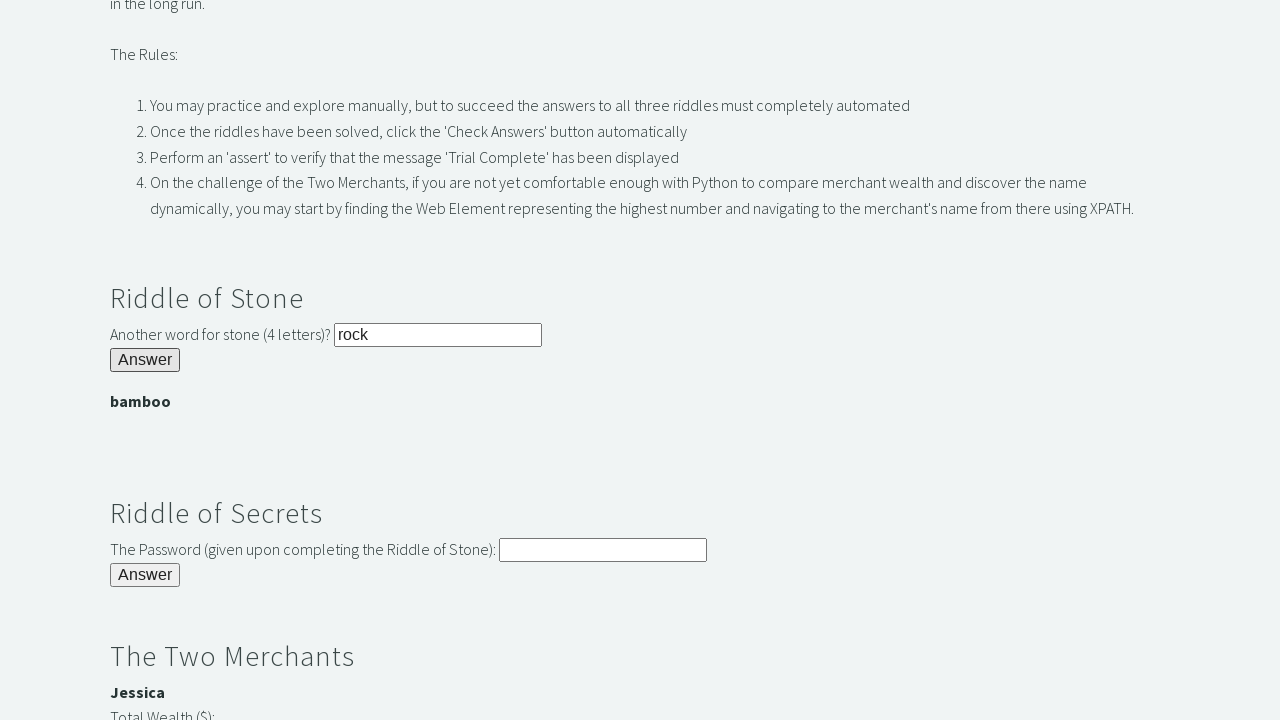

Filled secret riddle input with revealed password on input[id='r2Input']
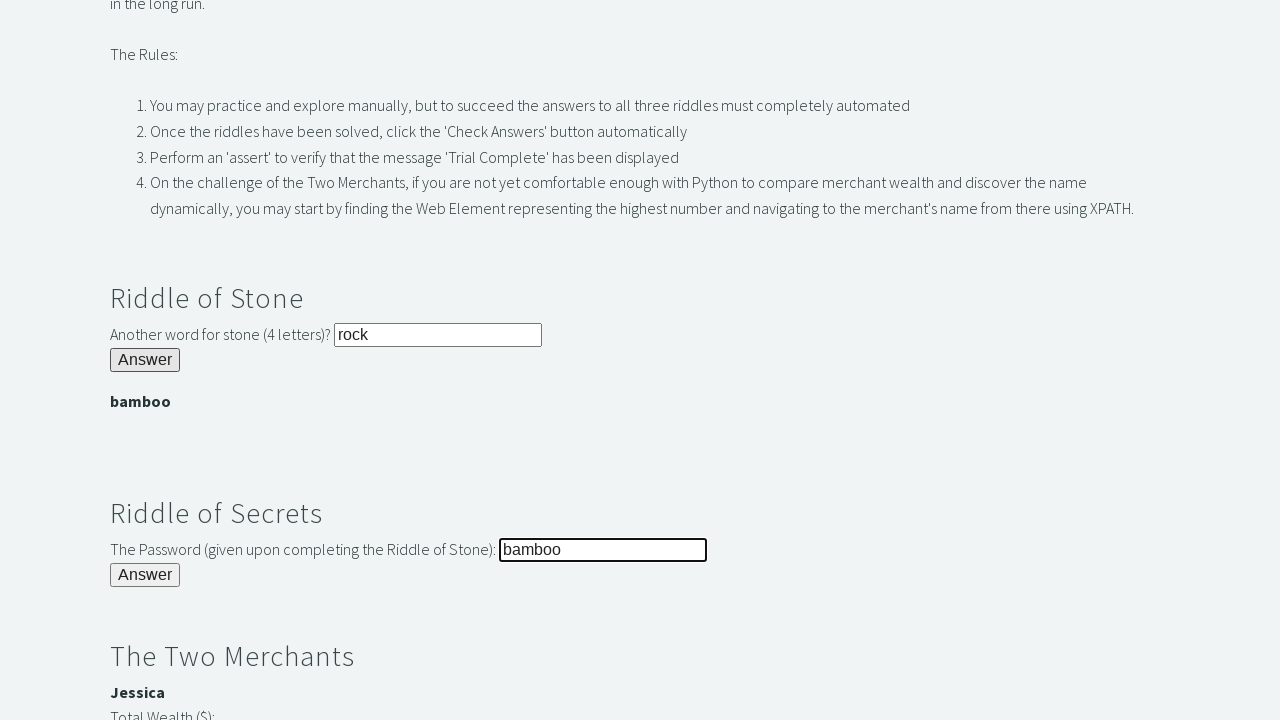

Clicked submit button for secret riddle at (145, 575) on button[id='r2Butn']
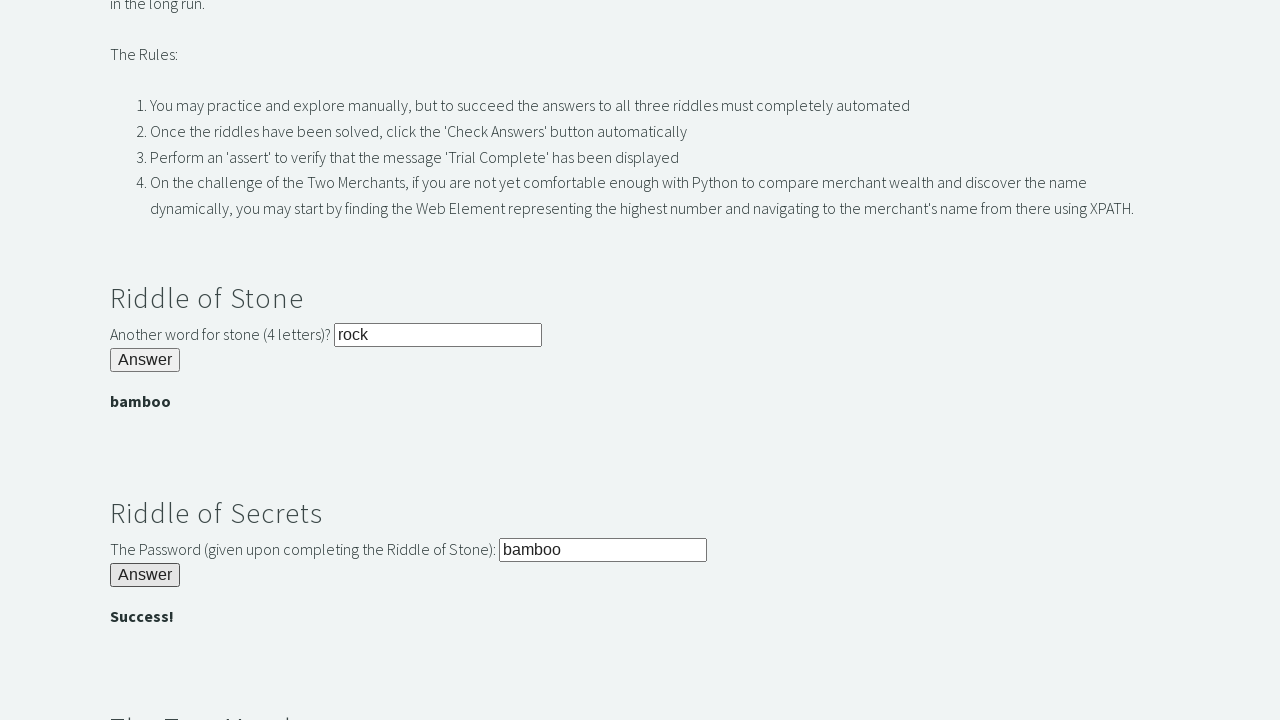

Success banner appeared after solving secret riddle
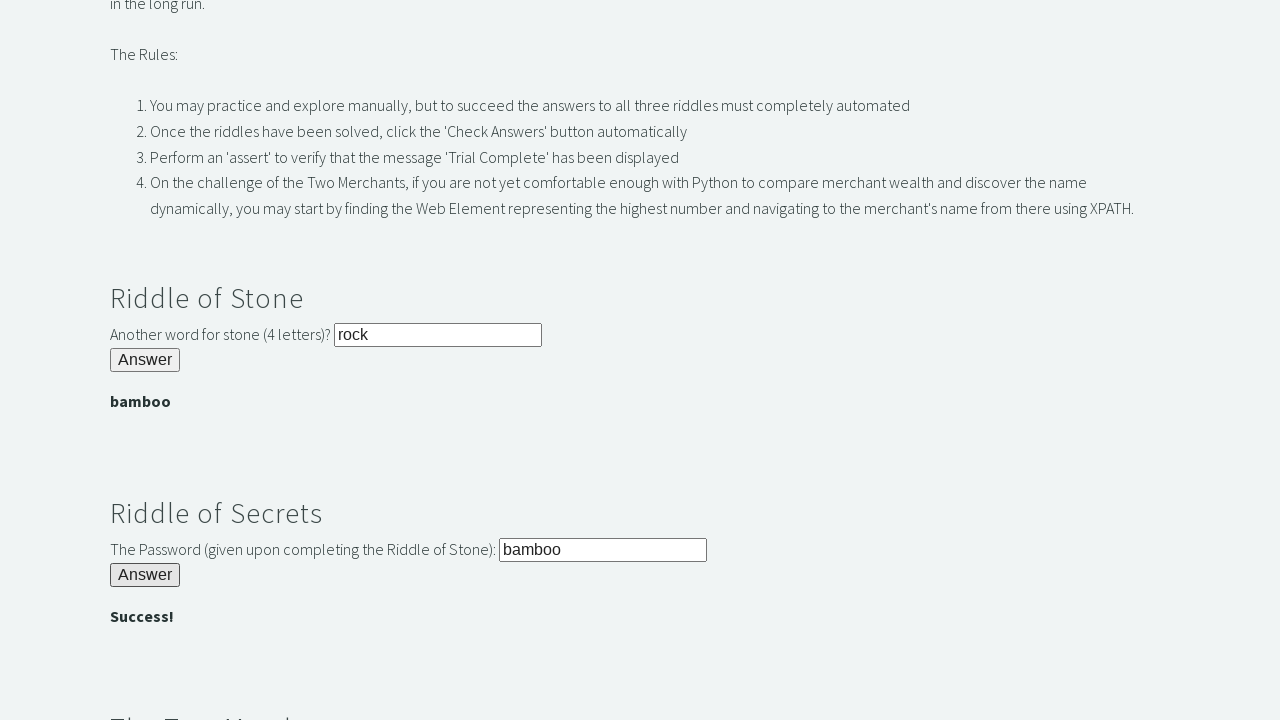

Located all merchant wealth elements (2 merchants found)
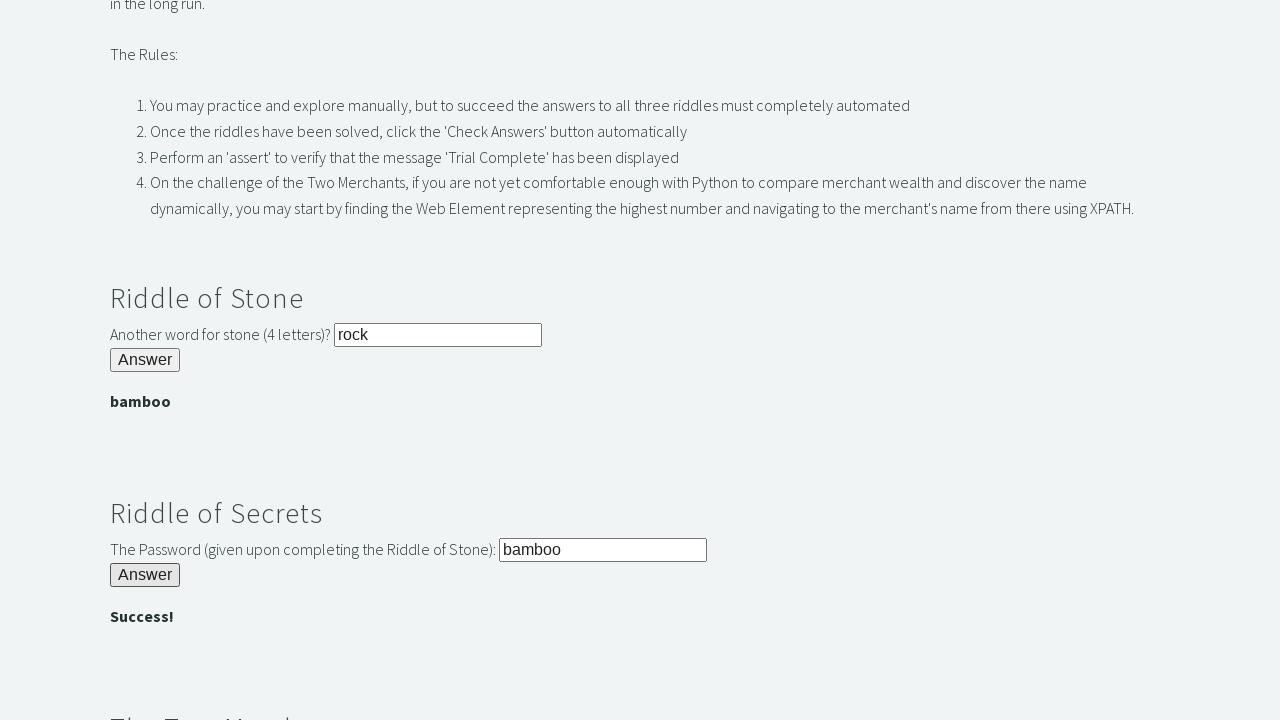

Calculated maximum wealth: 3000
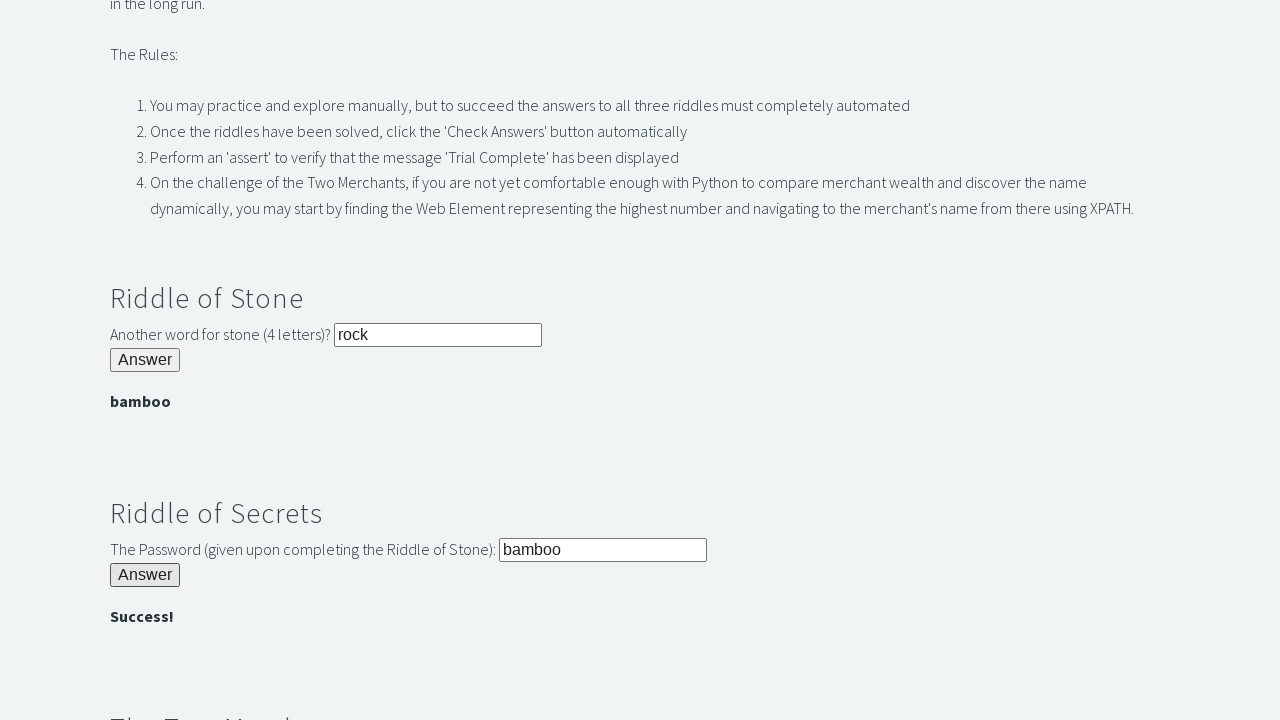

Identified richest merchant: Jessica
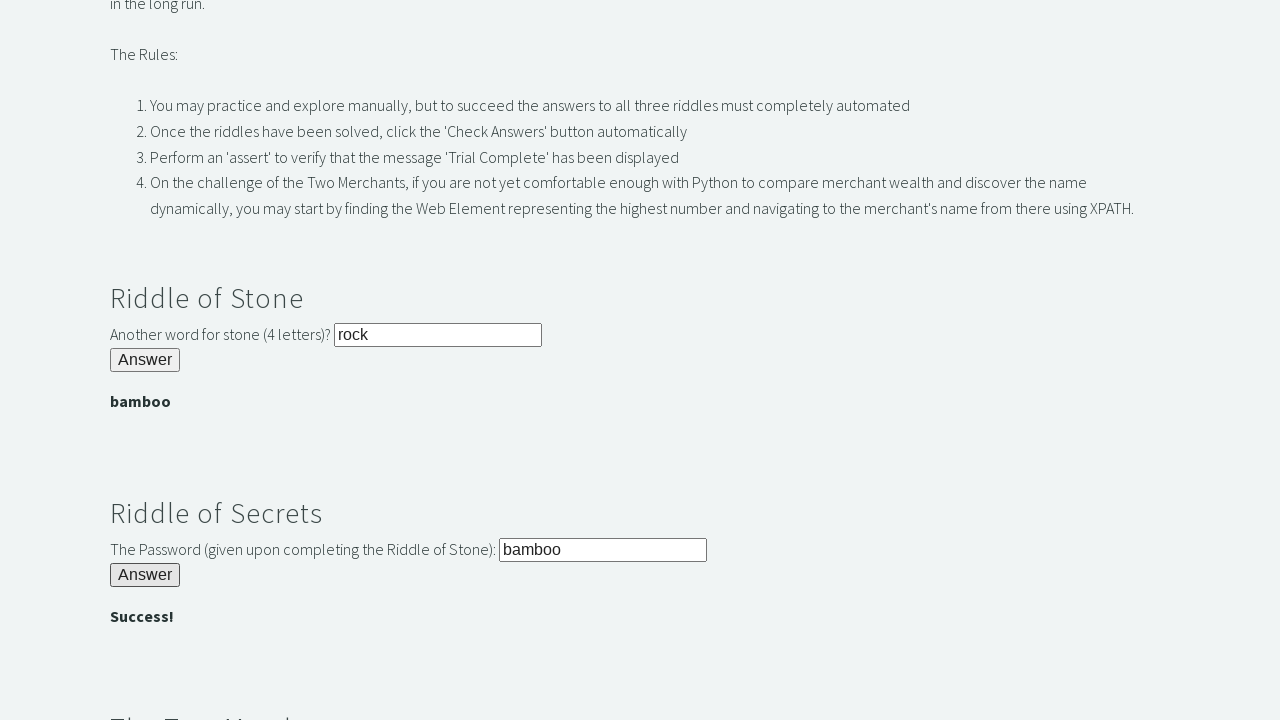

Filled merchant riddle input with 'Jessica' on input[id='r3Input']
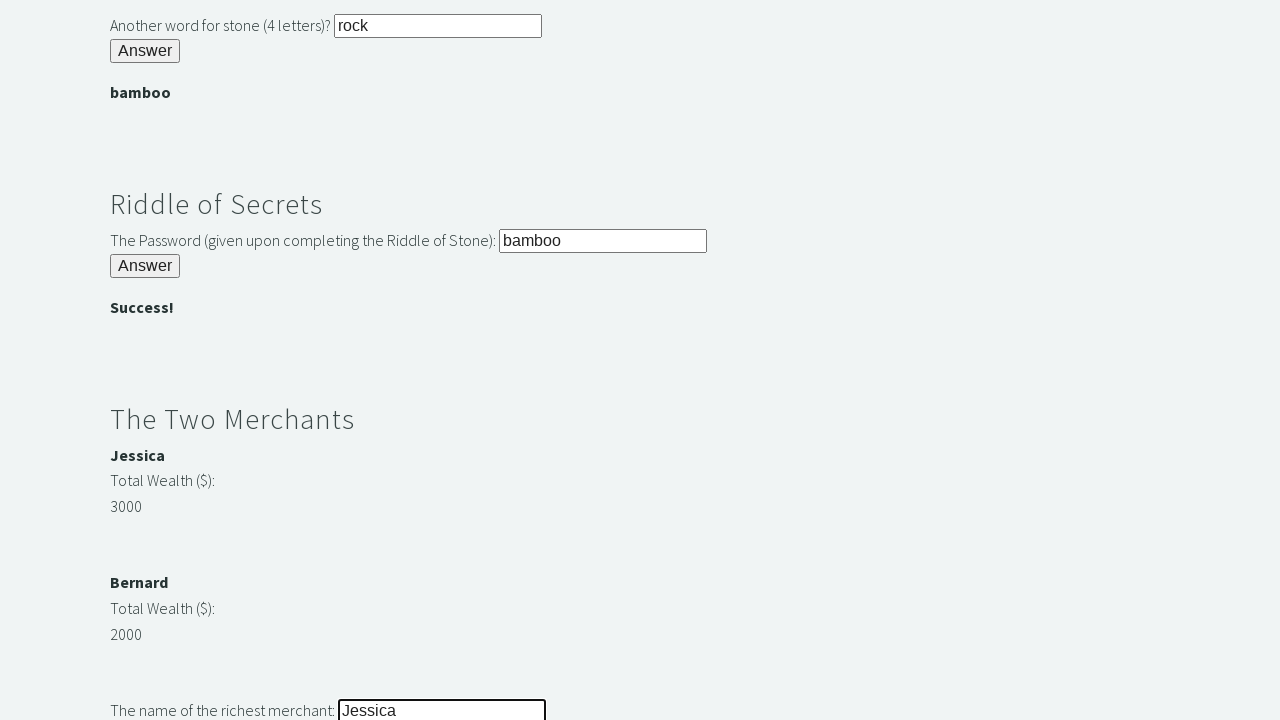

Clicked submit button for merchant riddle at (145, 360) on button[id='r3Butn']
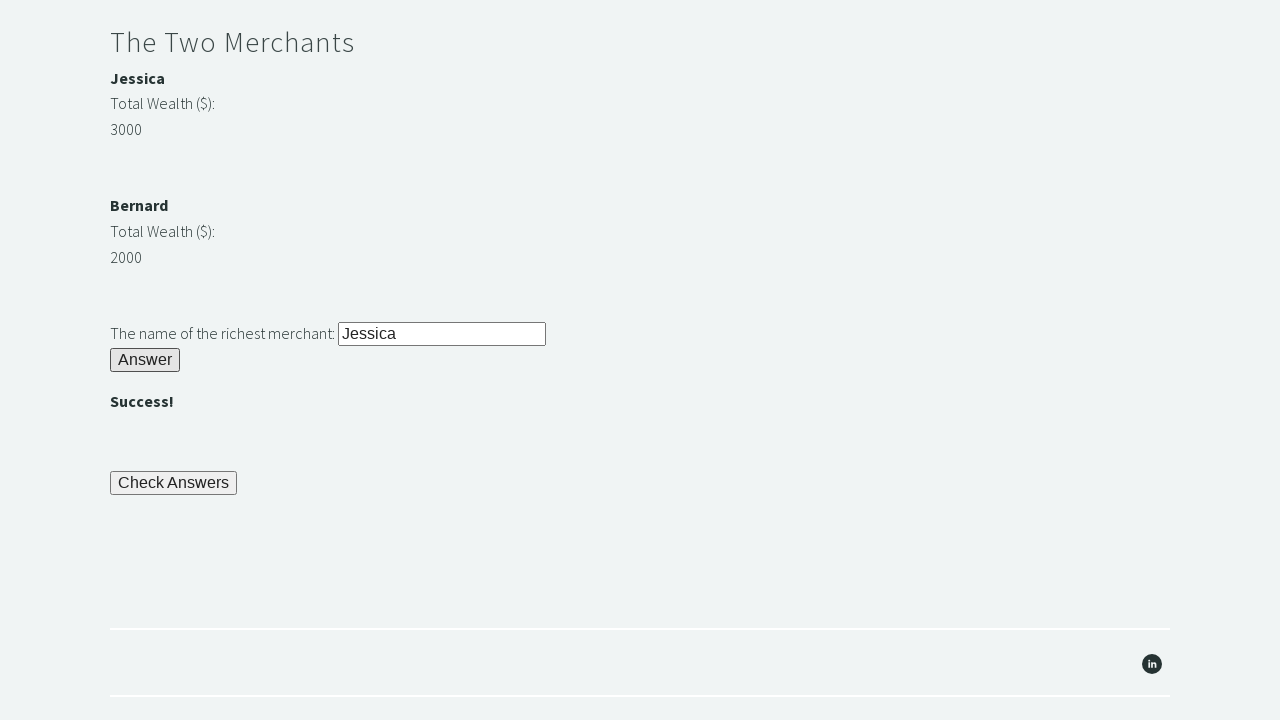

Clicked final check button to verify trial completion at (174, 483) on button[id='checkButn']
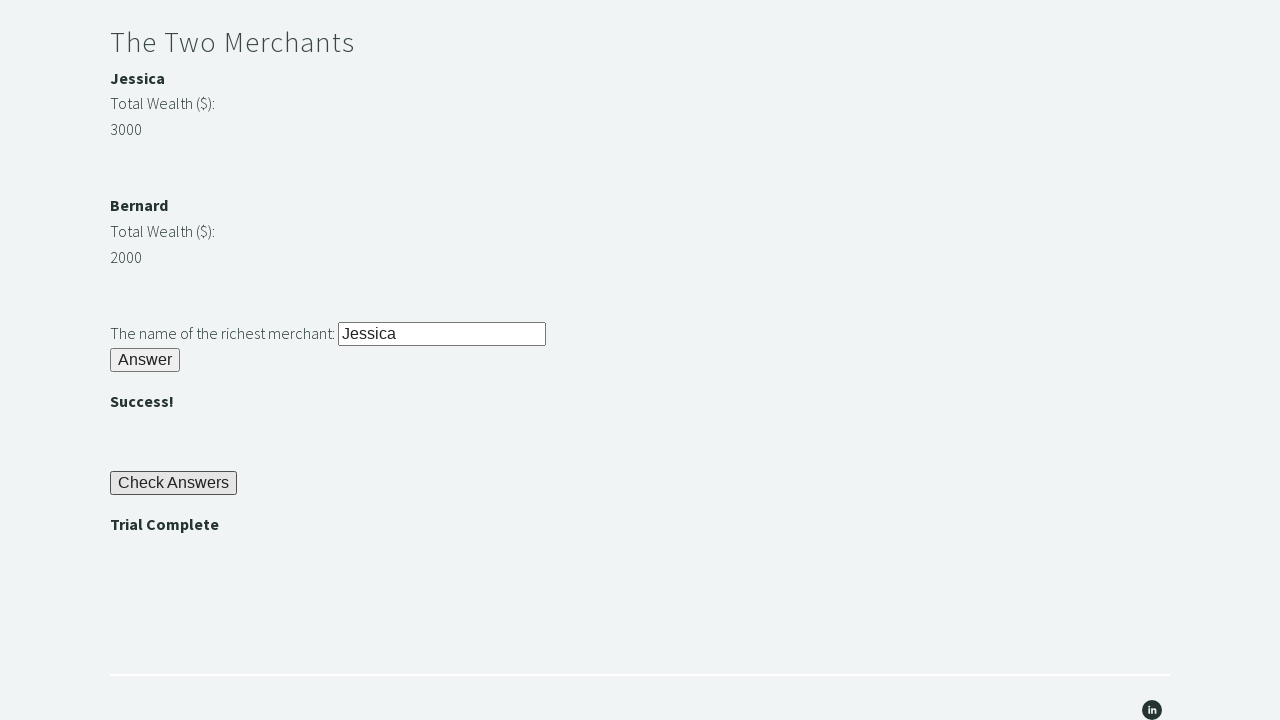

Trial completion banner appeared
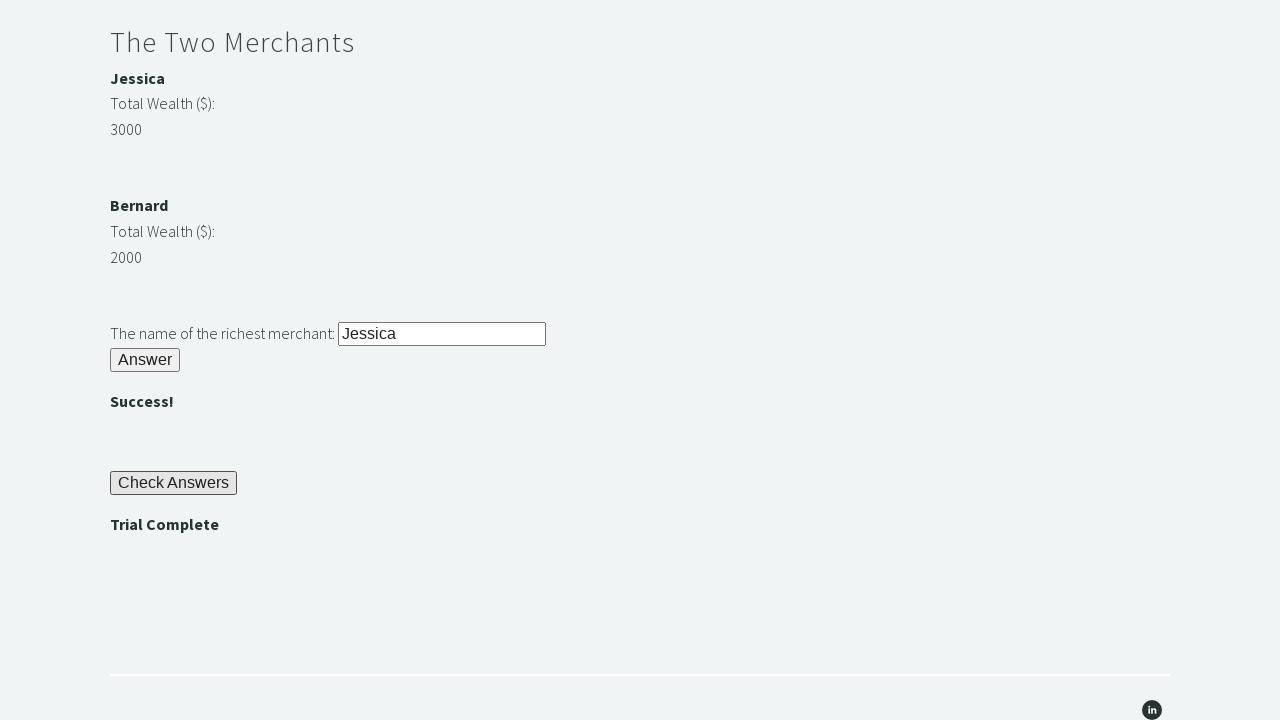

Retrieved trial completion message: 'Trial Complete'
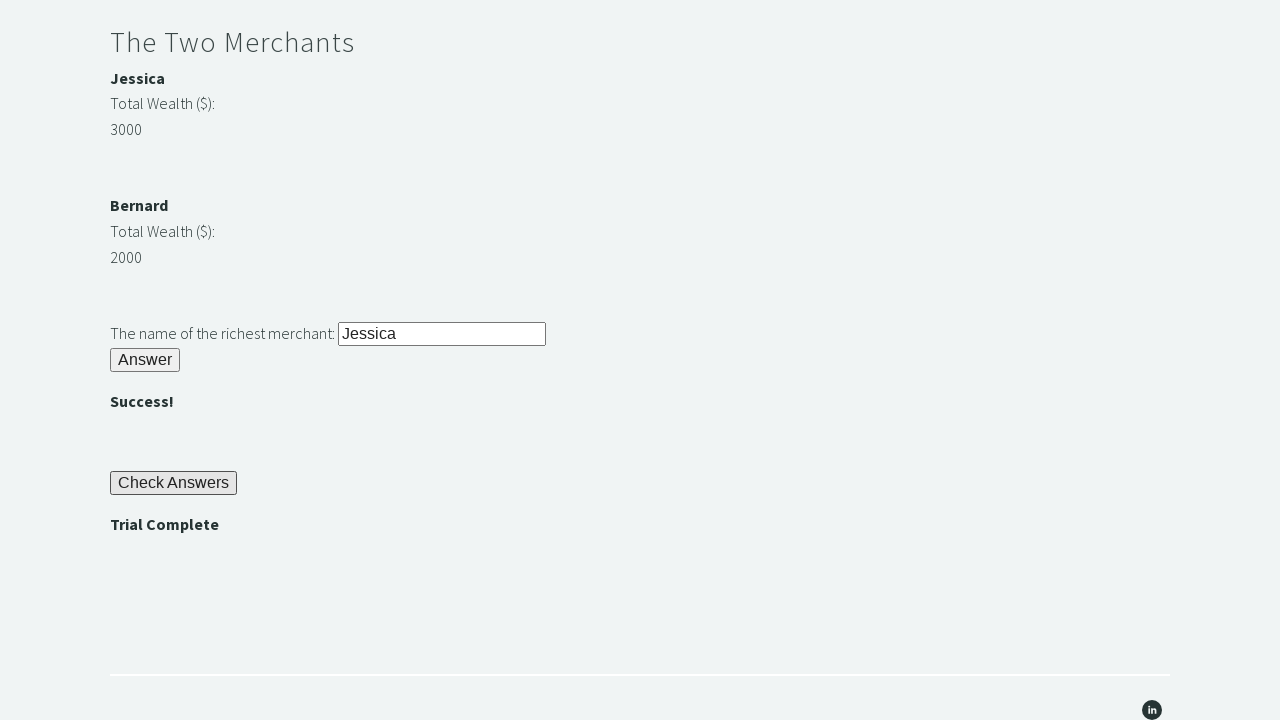

Verified trial completion message is correct
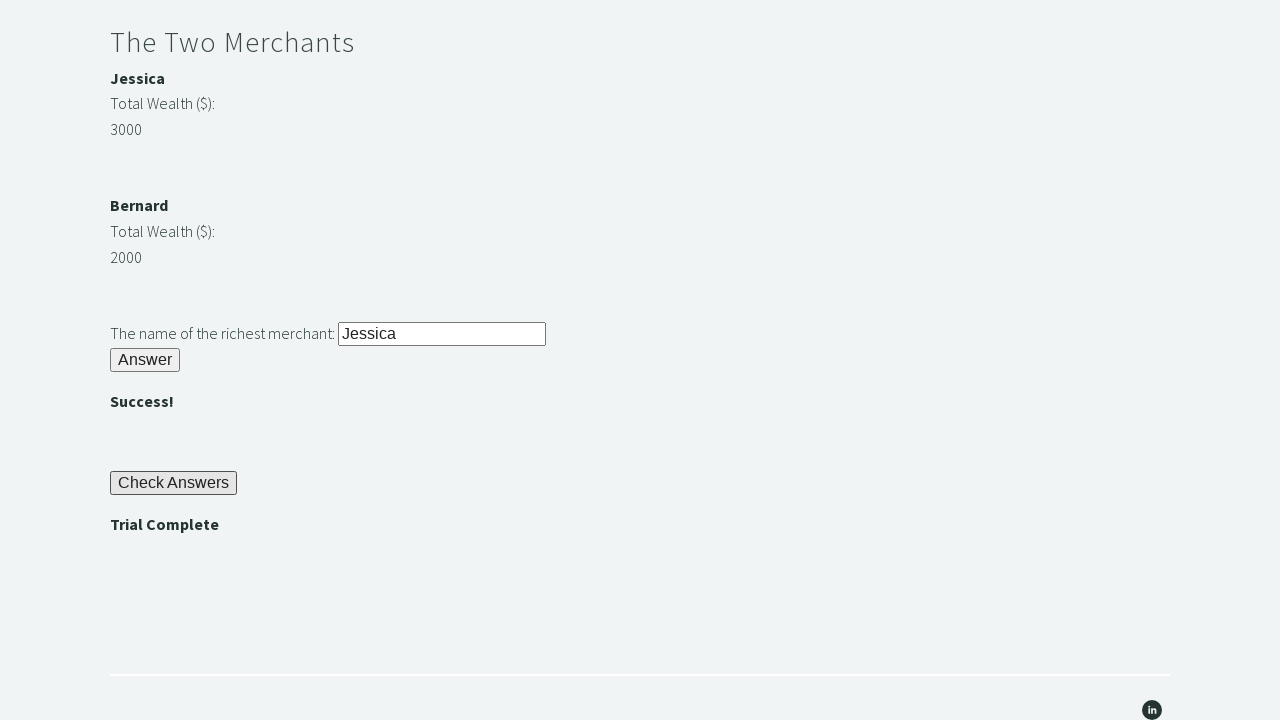

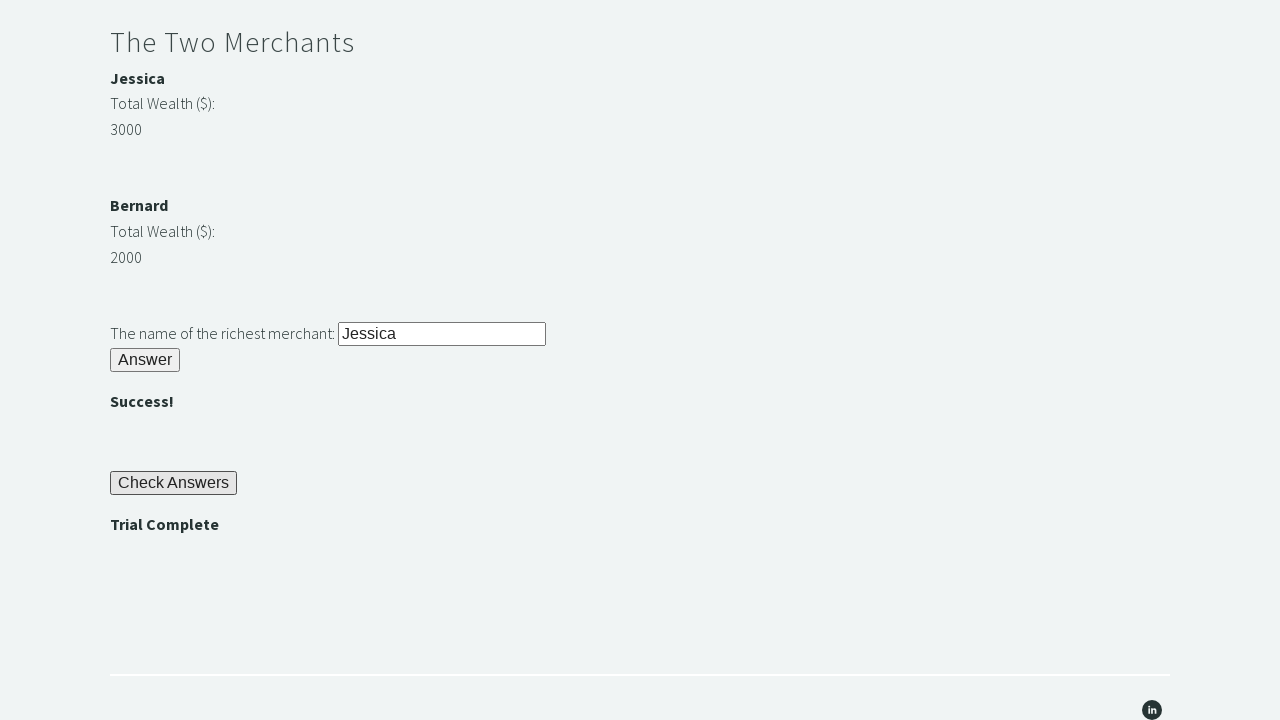